Tests clicking a radio button on a practice page - selects the Honda radio button option

Starting URL: https://www.letskodeit.com/practice

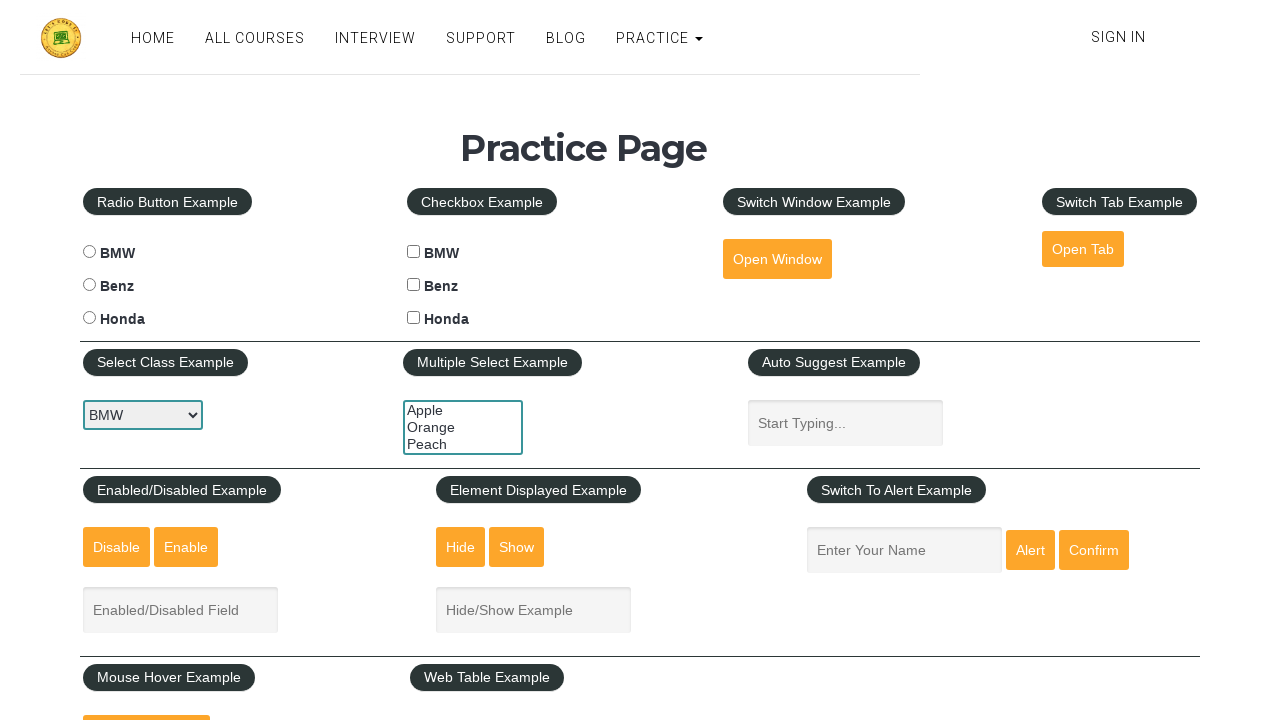

Clicked Honda radio button option at (89, 318) on input#hondaradio
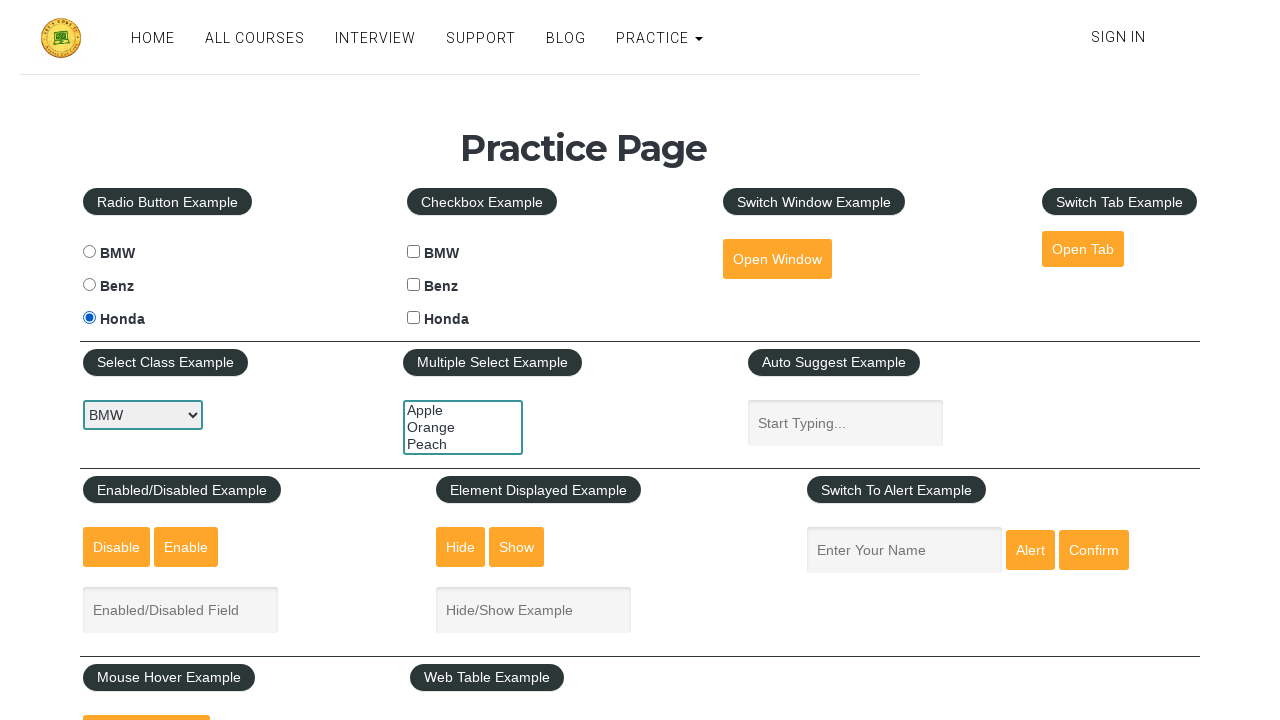

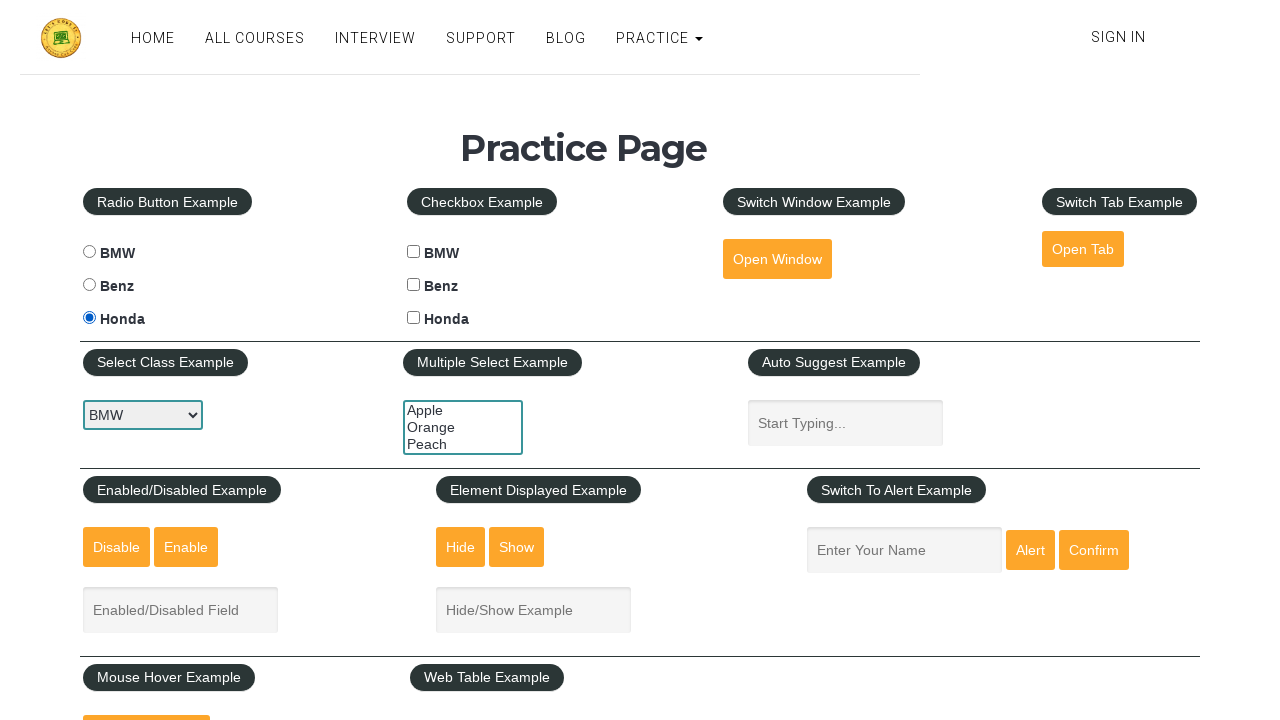